Tests iframe functionality by switching to an iframe and verifying the heading text is accessible inside it.

Starting URL: https://demoqa.com/frames

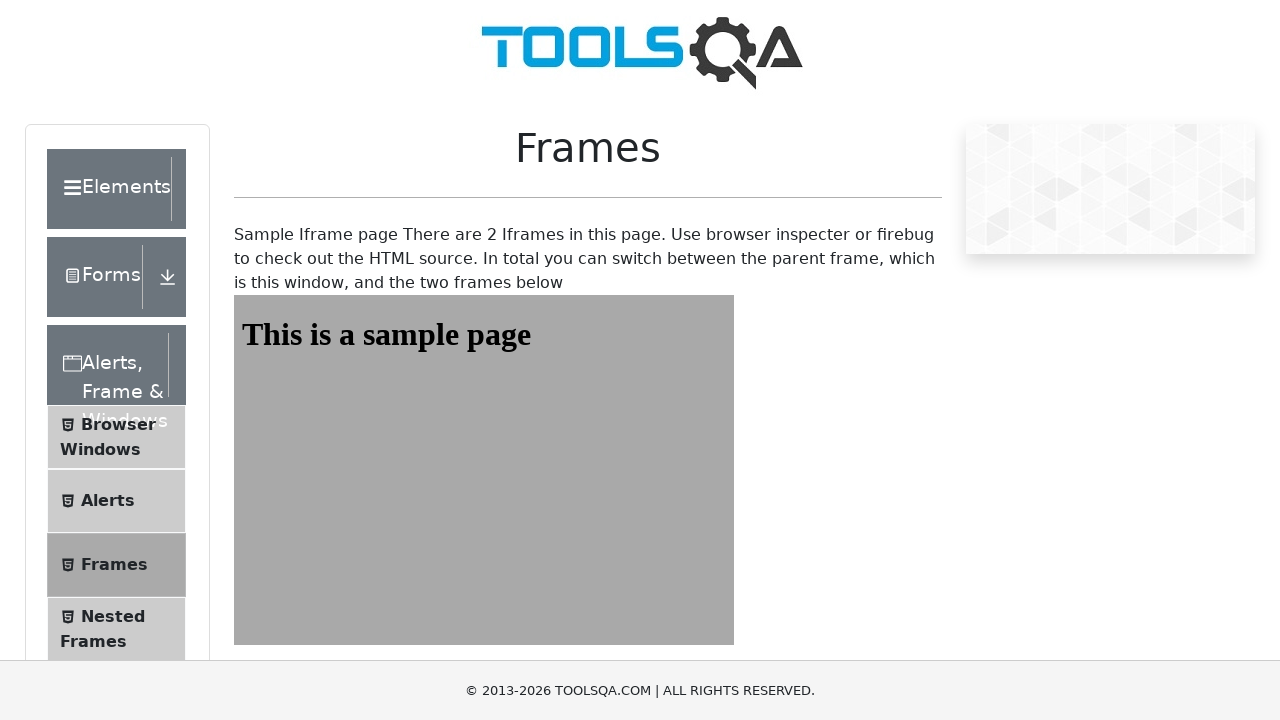

Navigated to iframe test page at https://demoqa.com/frames
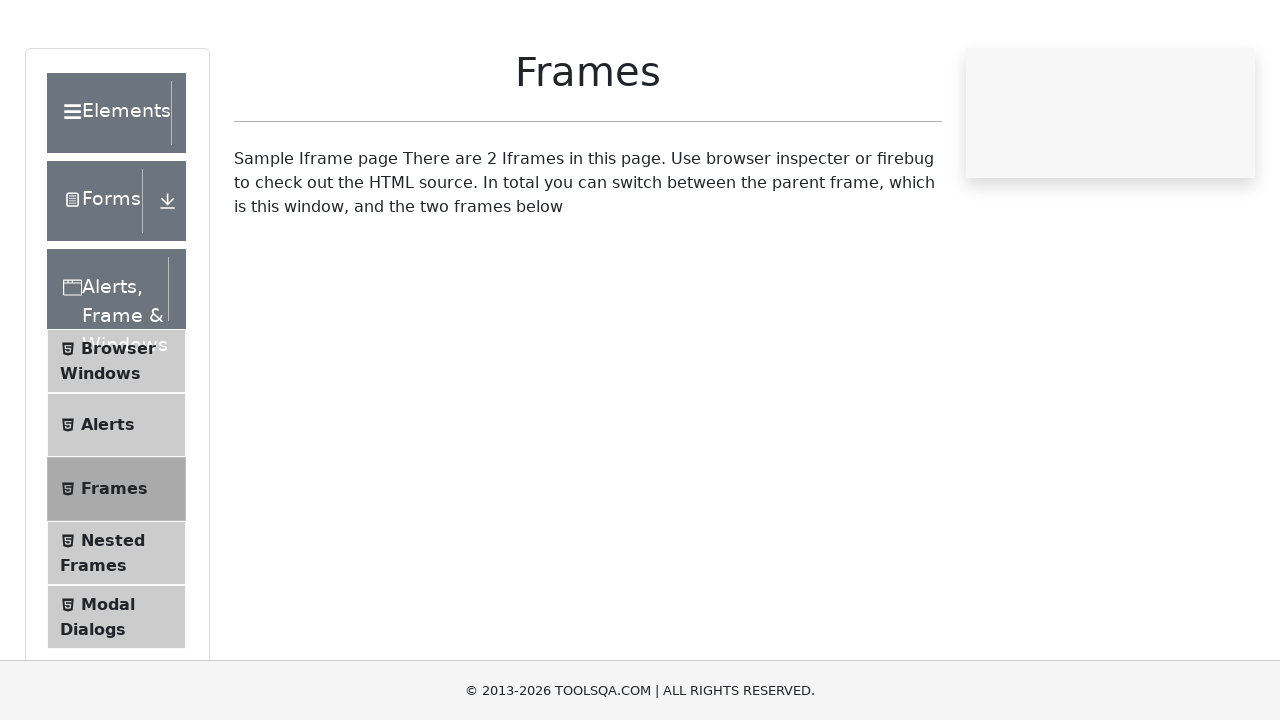

Switched to iframe with name 'frame1'
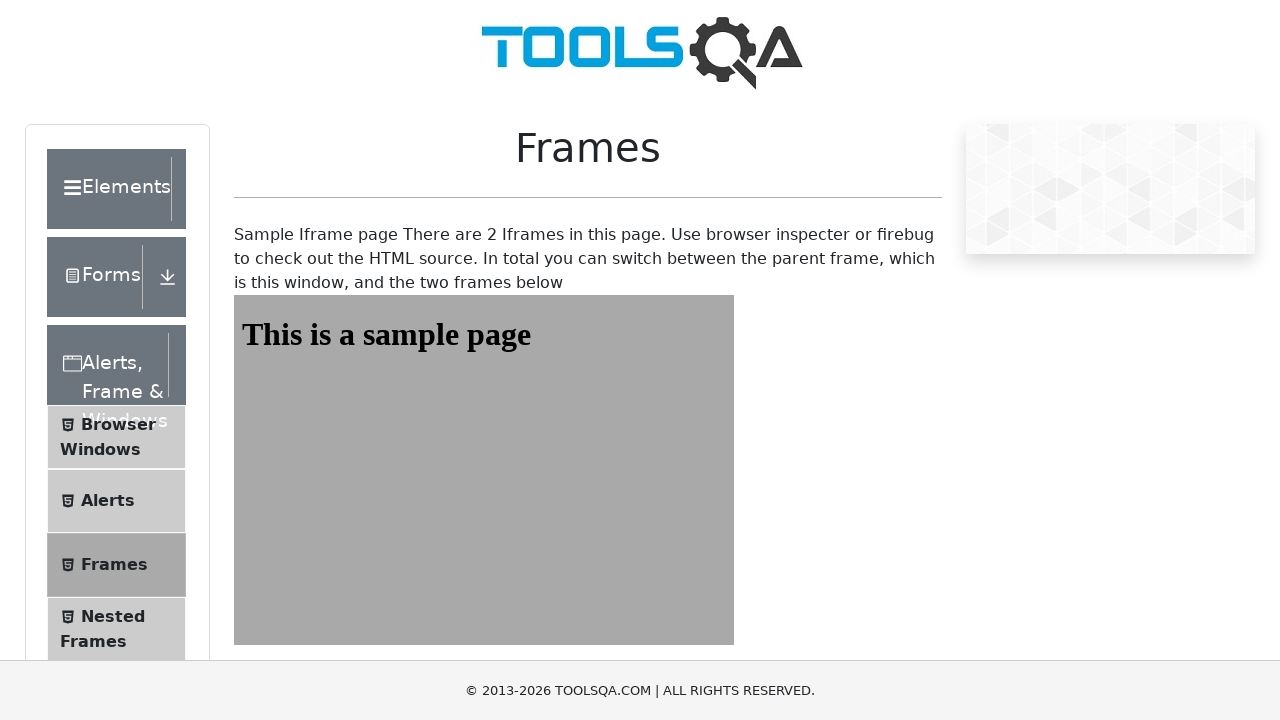

Waited for heading element with id 'sampleHeading' to load in iframe
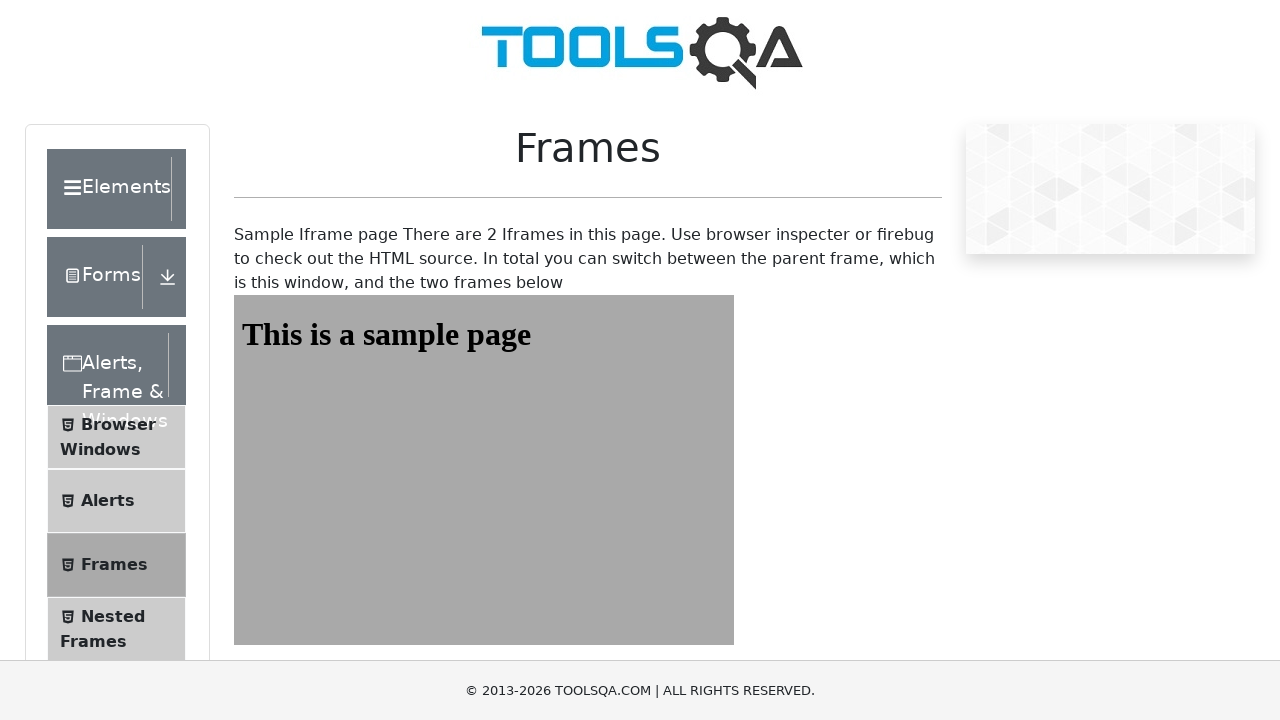

Retrieved heading text from iframe: 'This is a sample page'
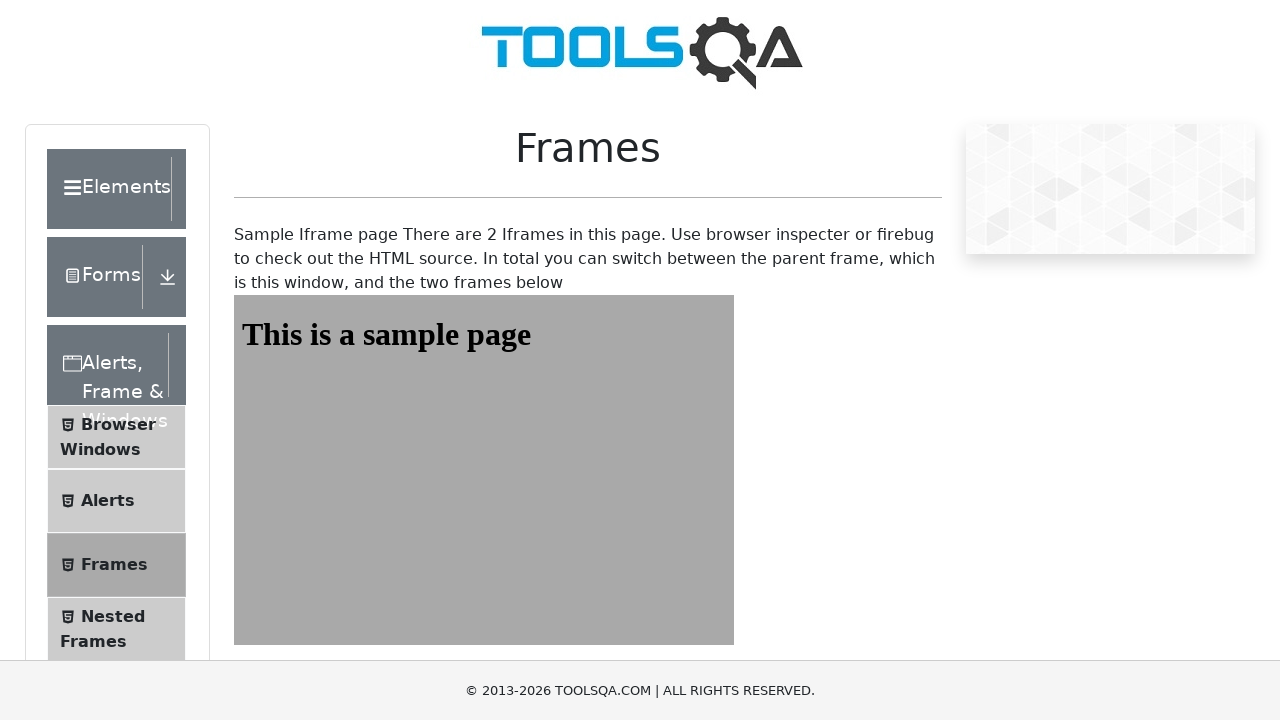

Printed heading text to console
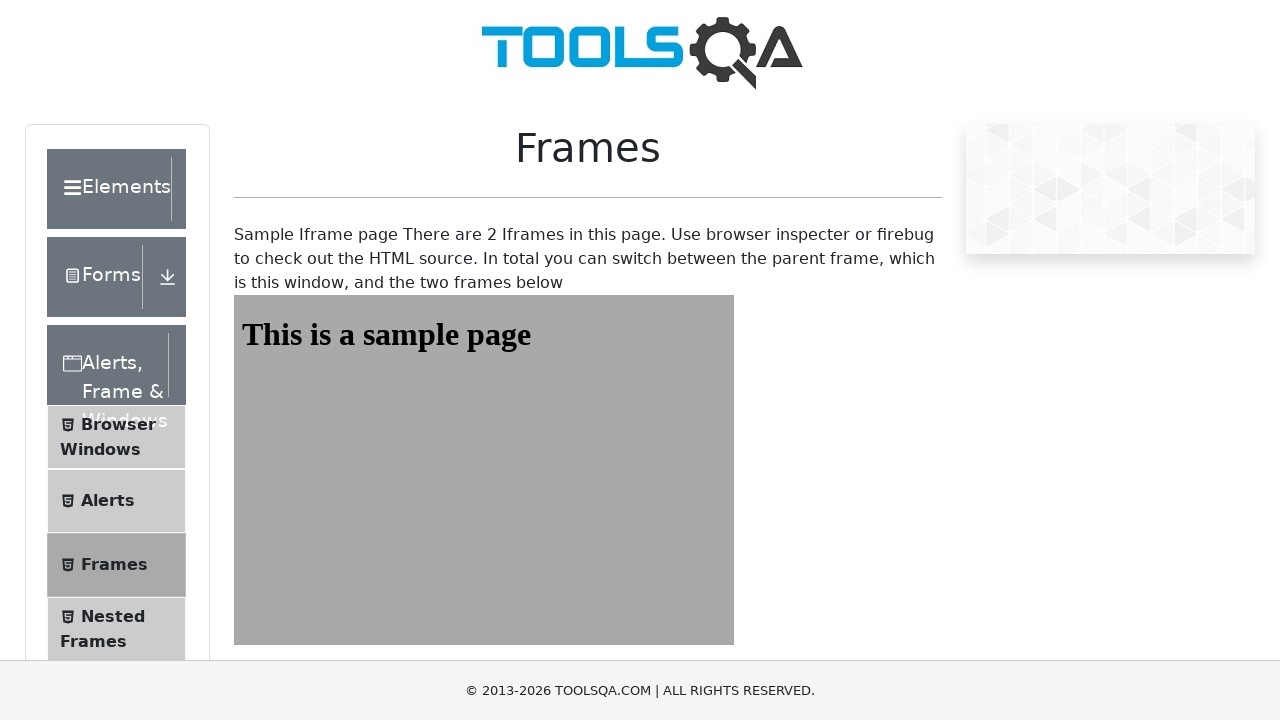

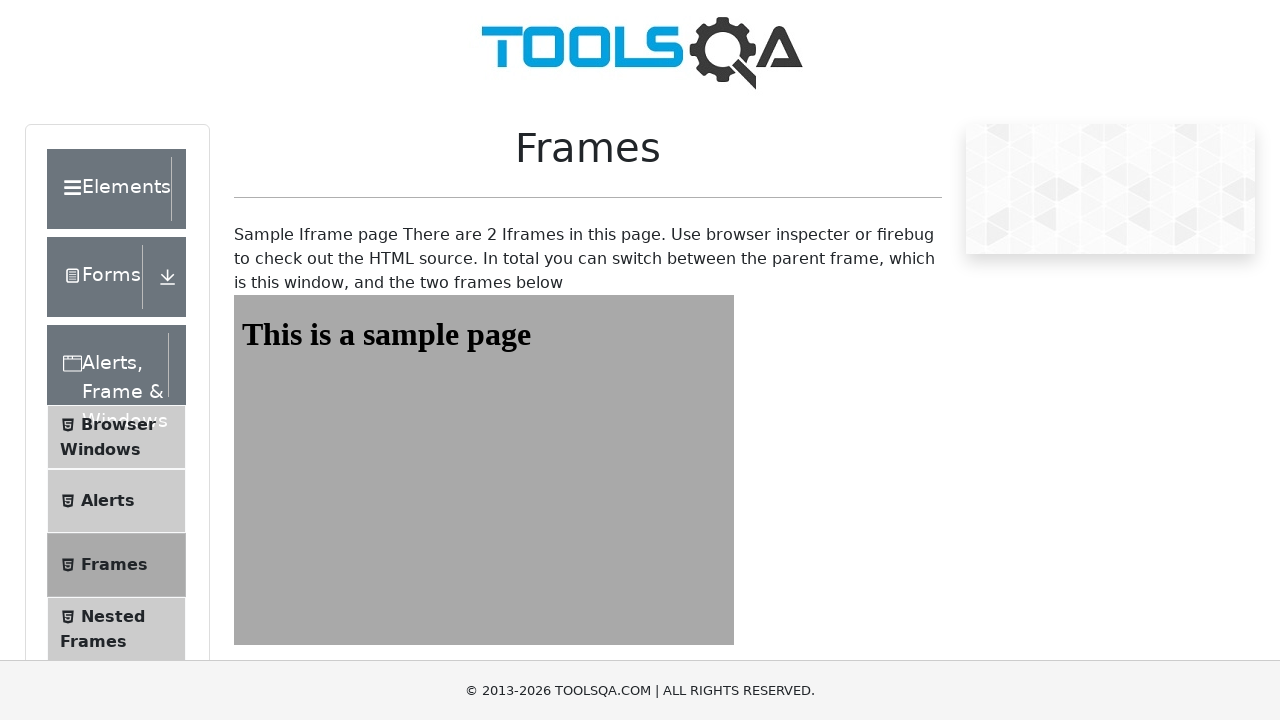